Tests handling of JavaScript confirm popups by clicking a button that triggers a confirm dialog and accepting it

Starting URL: https://demoqa.com/alerts

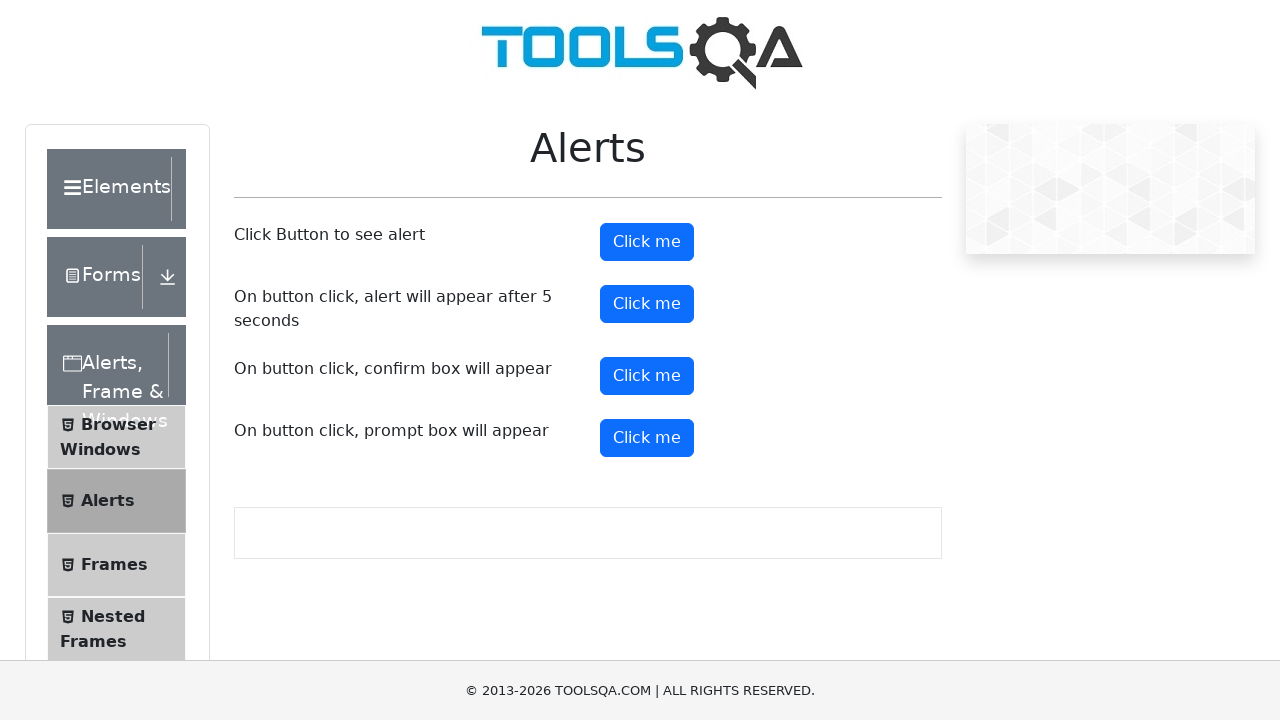

Set up dialog handler to accept confirm popups
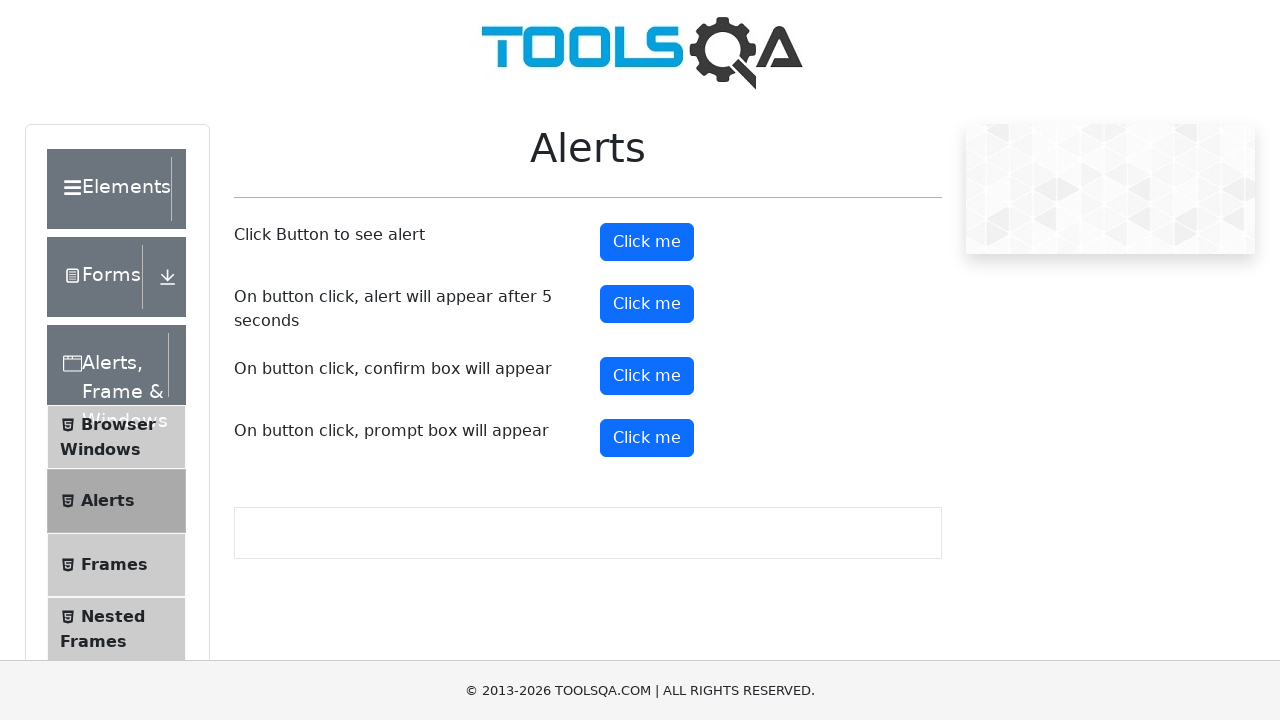

Clicked confirm button to trigger JavaScript confirm dialog at (647, 376) on #confirmButton
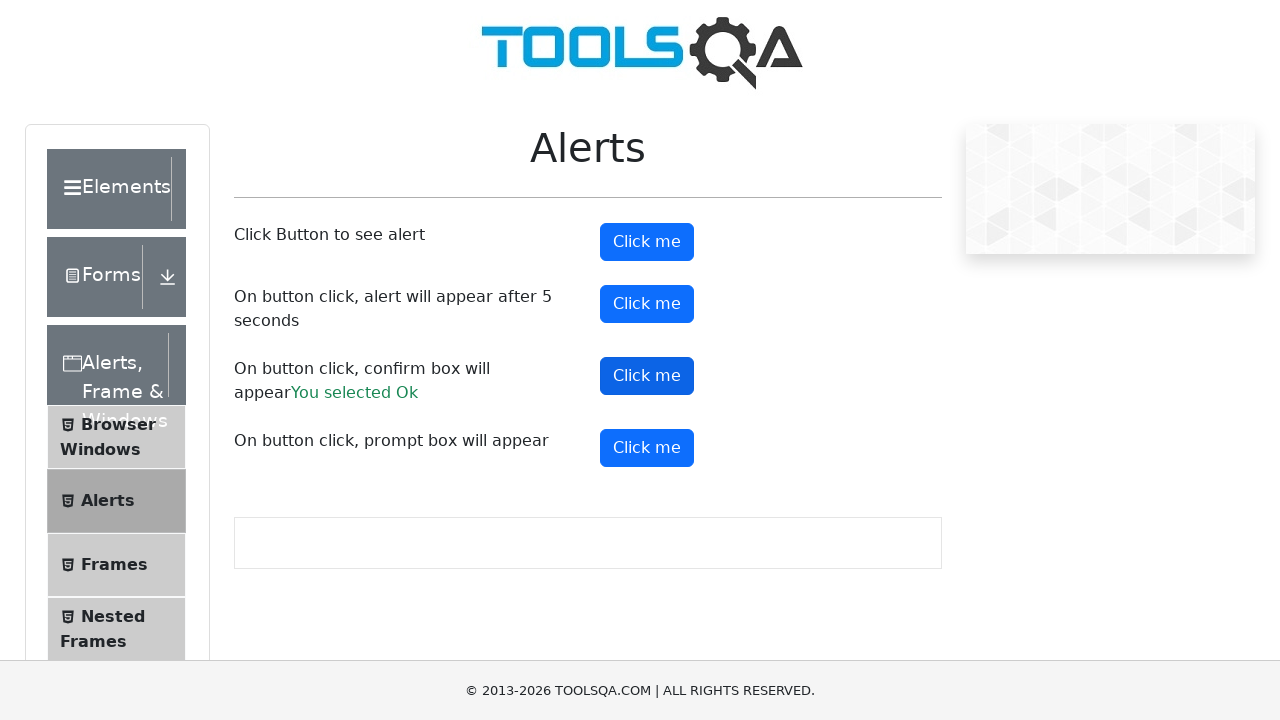

Waited for dialog to be processed
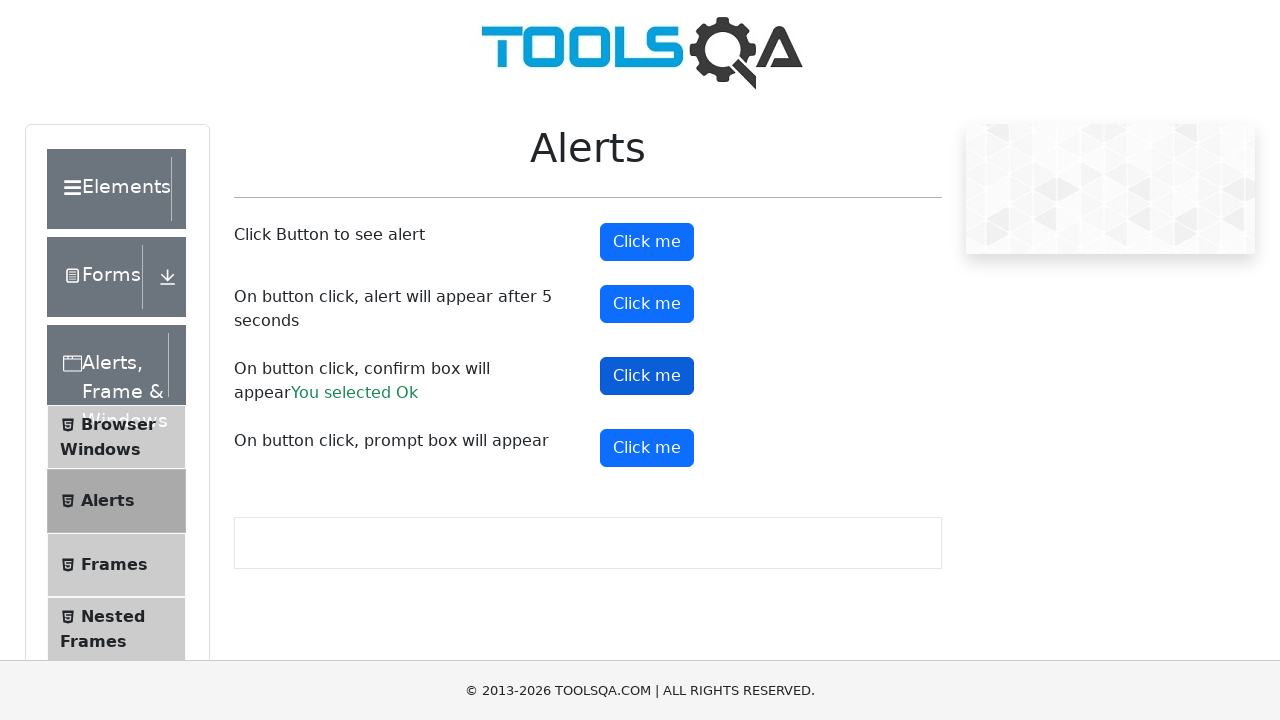

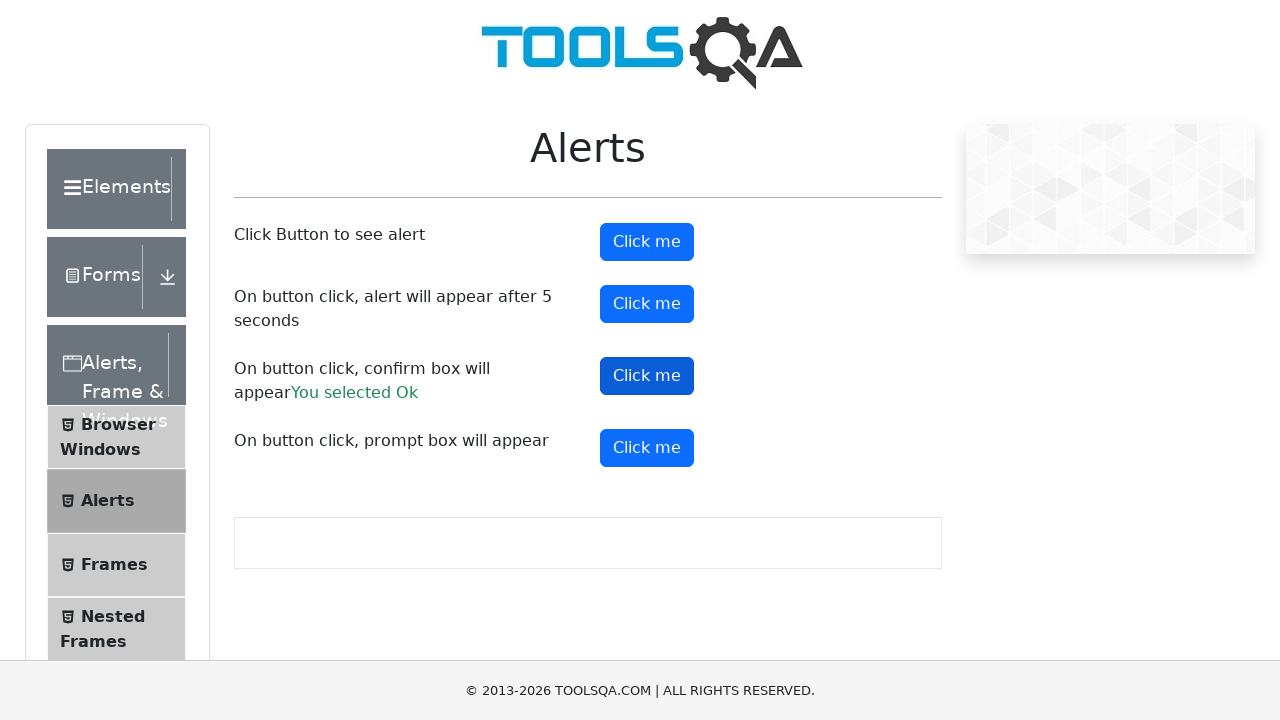